Tests that clicking login with empty credentials displays an error message

Starting URL: https://the-internet.herokuapp.com/login

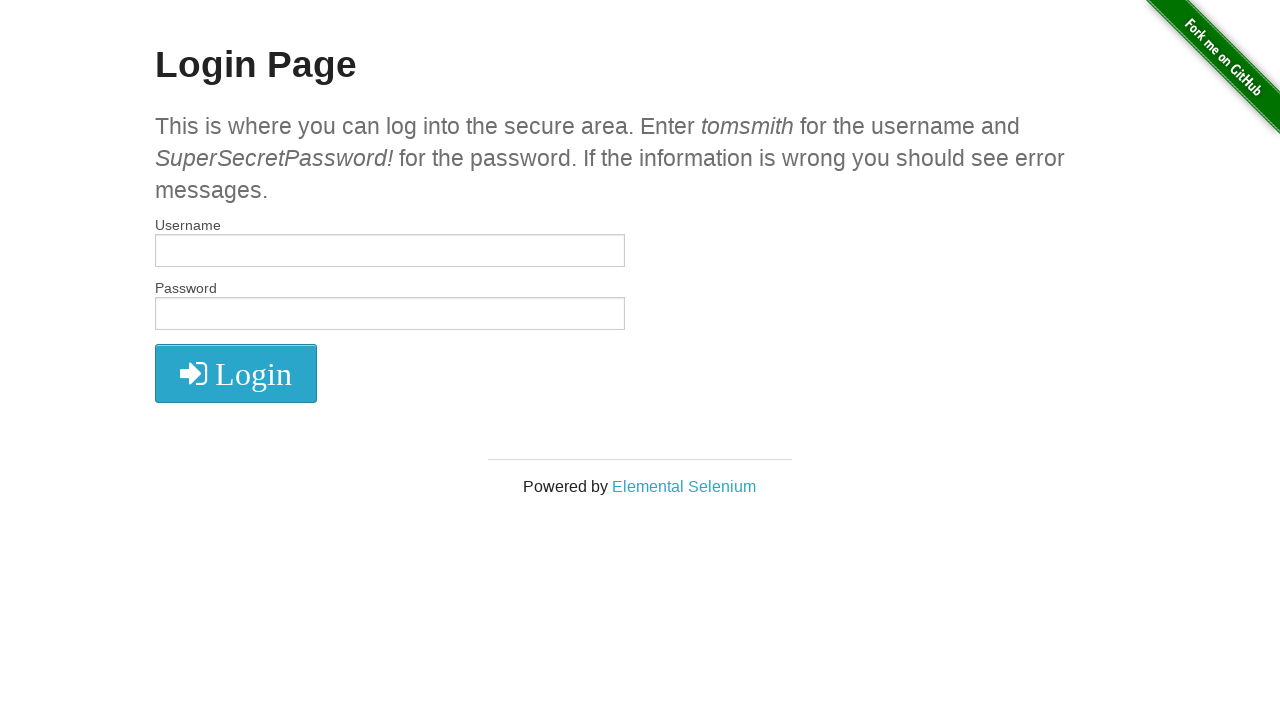

Navigated to login page
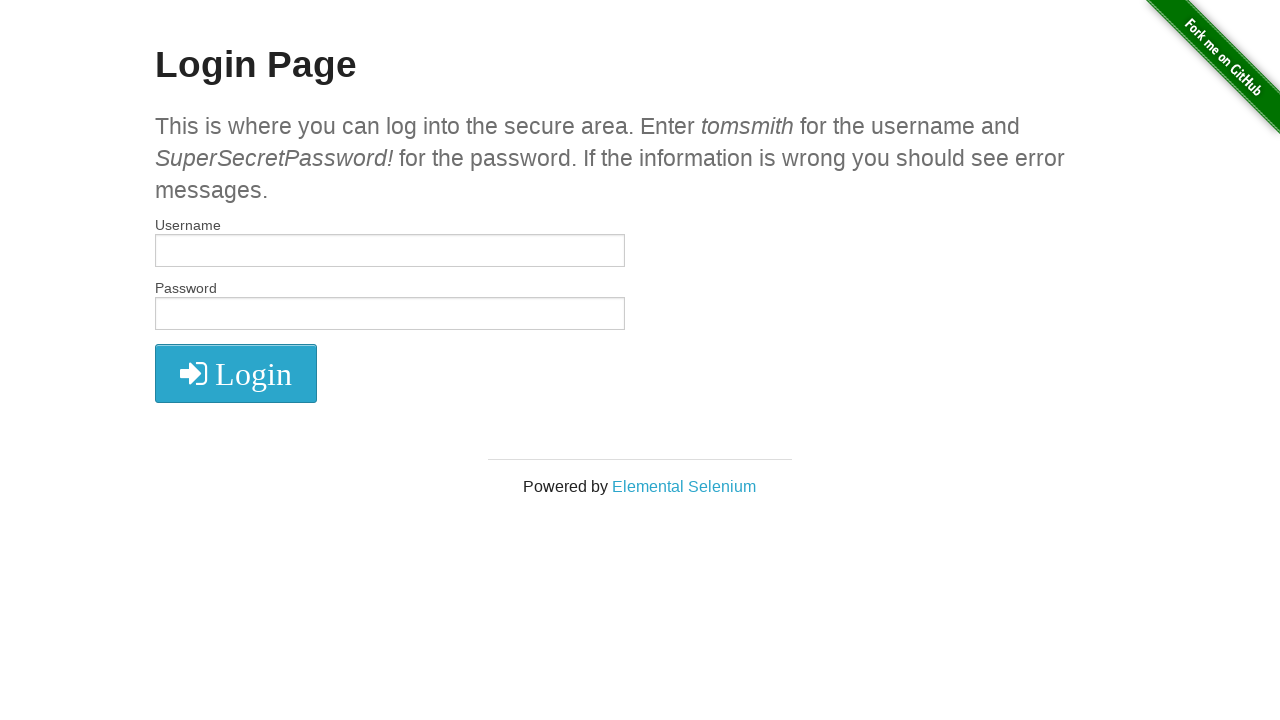

Clicked login button with empty credentials at (236, 374) on xpath=//i[@class="fa fa-2x fa-sign-in"]
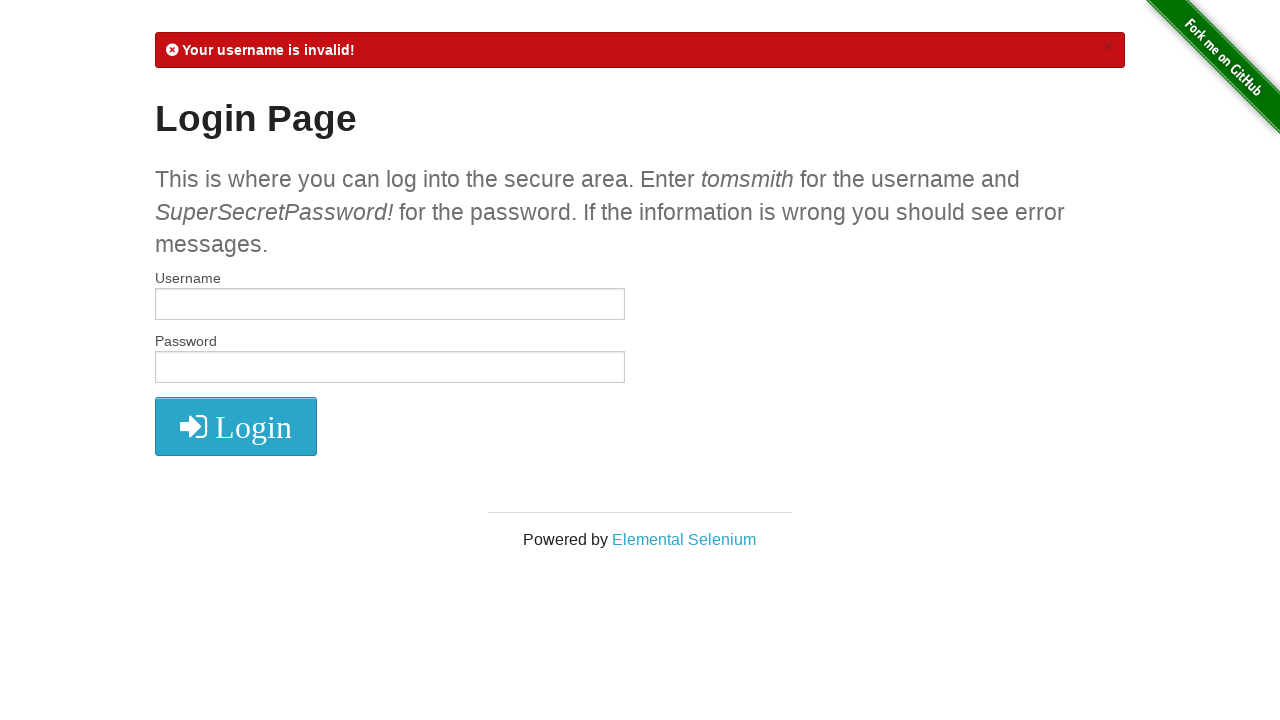

Located error message element
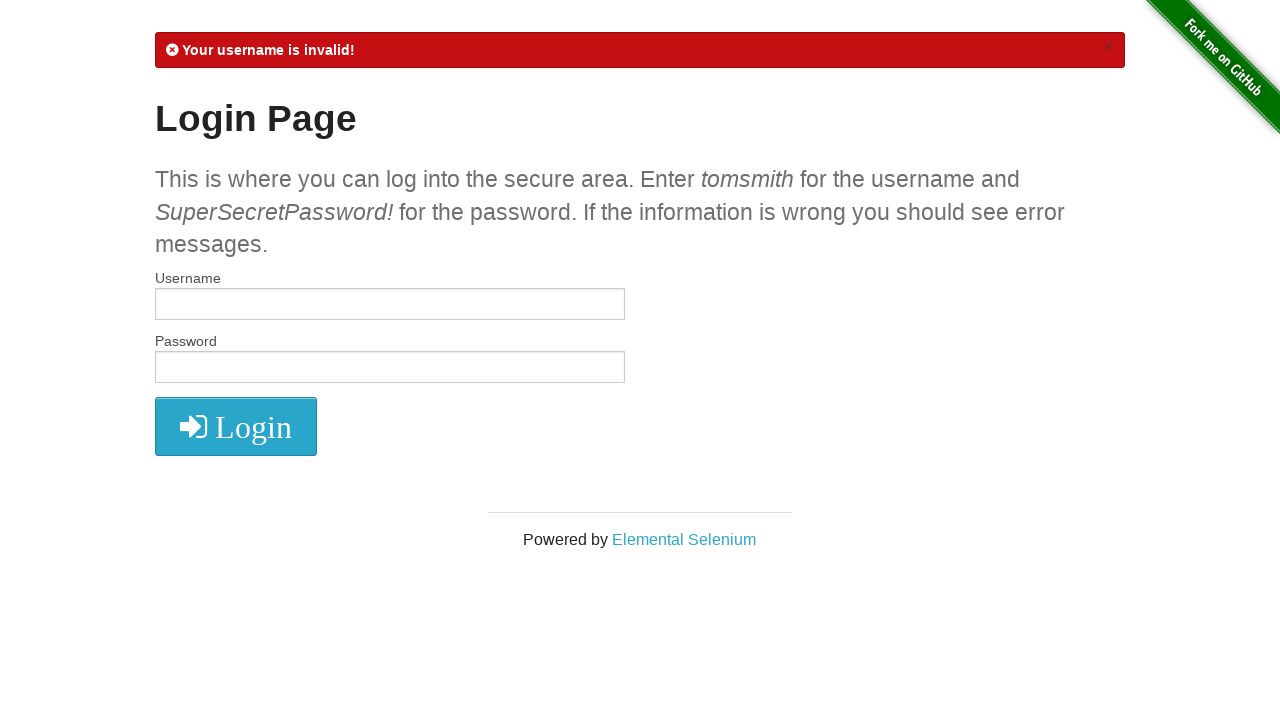

Verified error message is visible
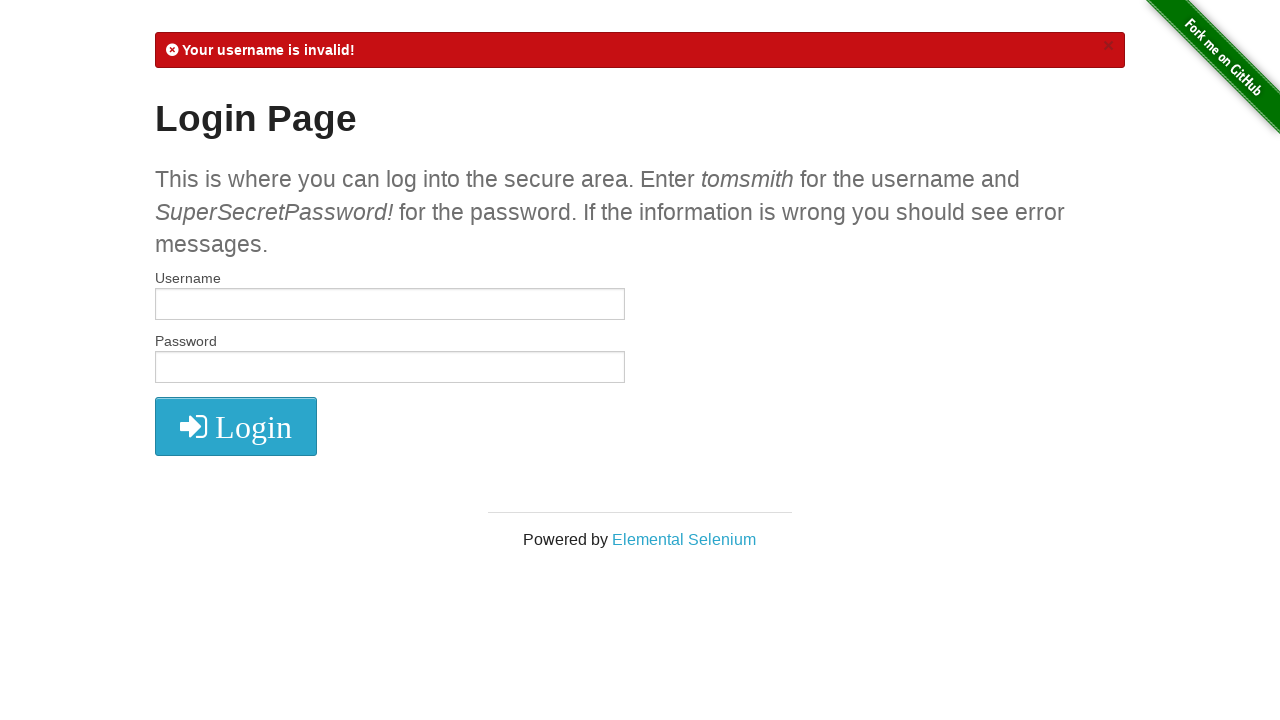

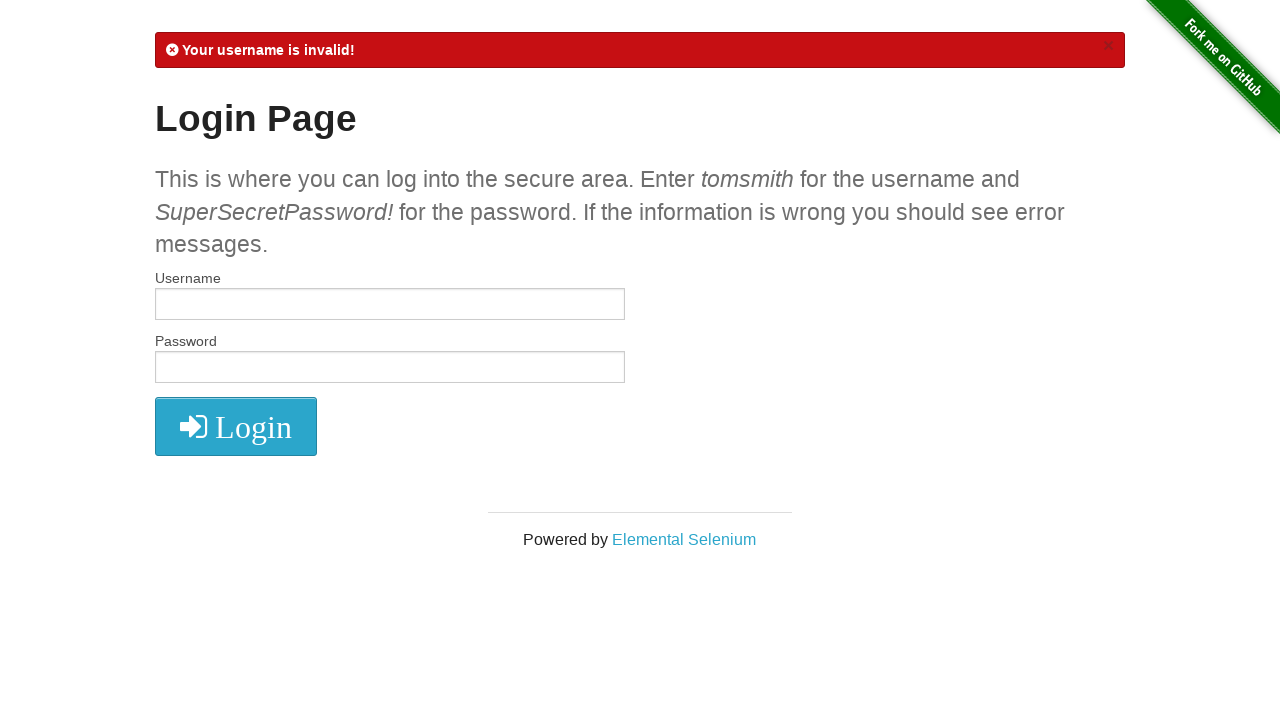